Tests autocomplete functionality by typing a partial country name "ind" into an autocomplete field and selecting "India" from the dropdown suggestions.

Starting URL: http://qaclickacademy.com/practice.php

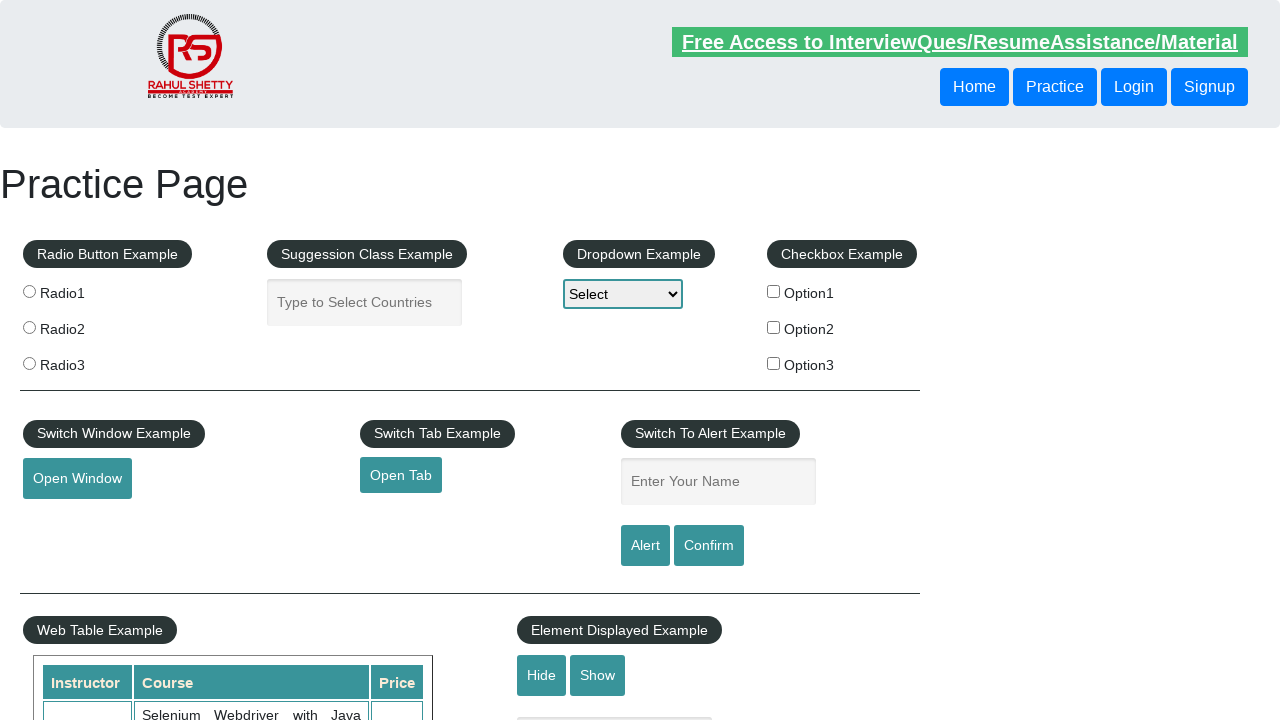

Typed 'ind' into autocomplete field on #autocomplete
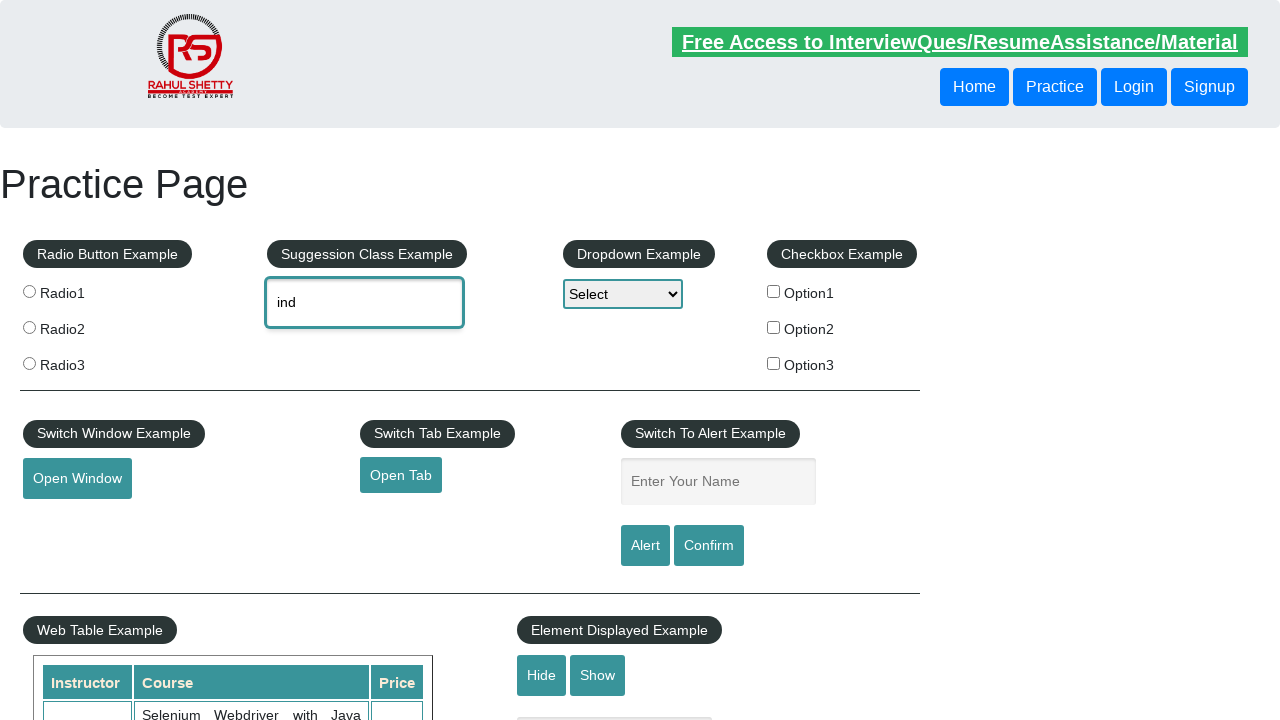

Clicked 'India' option from autocomplete dropdown at (382, 372) on xpath=//div[text()='India']
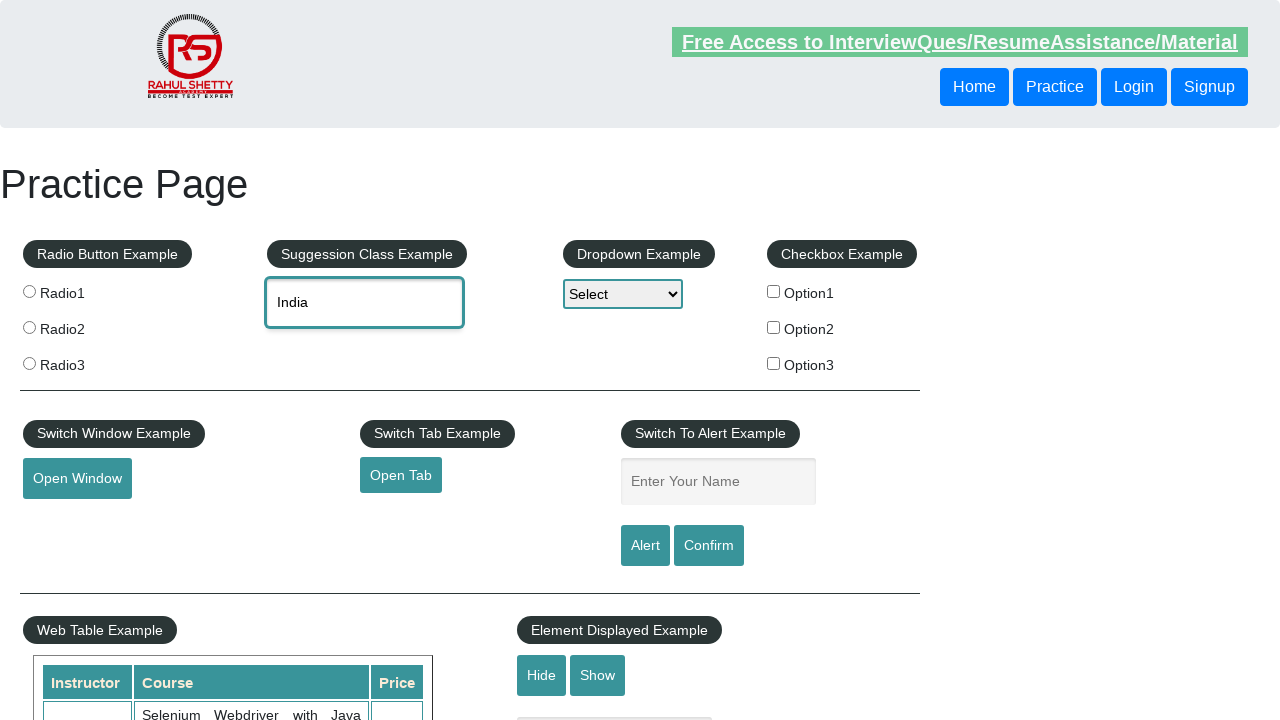

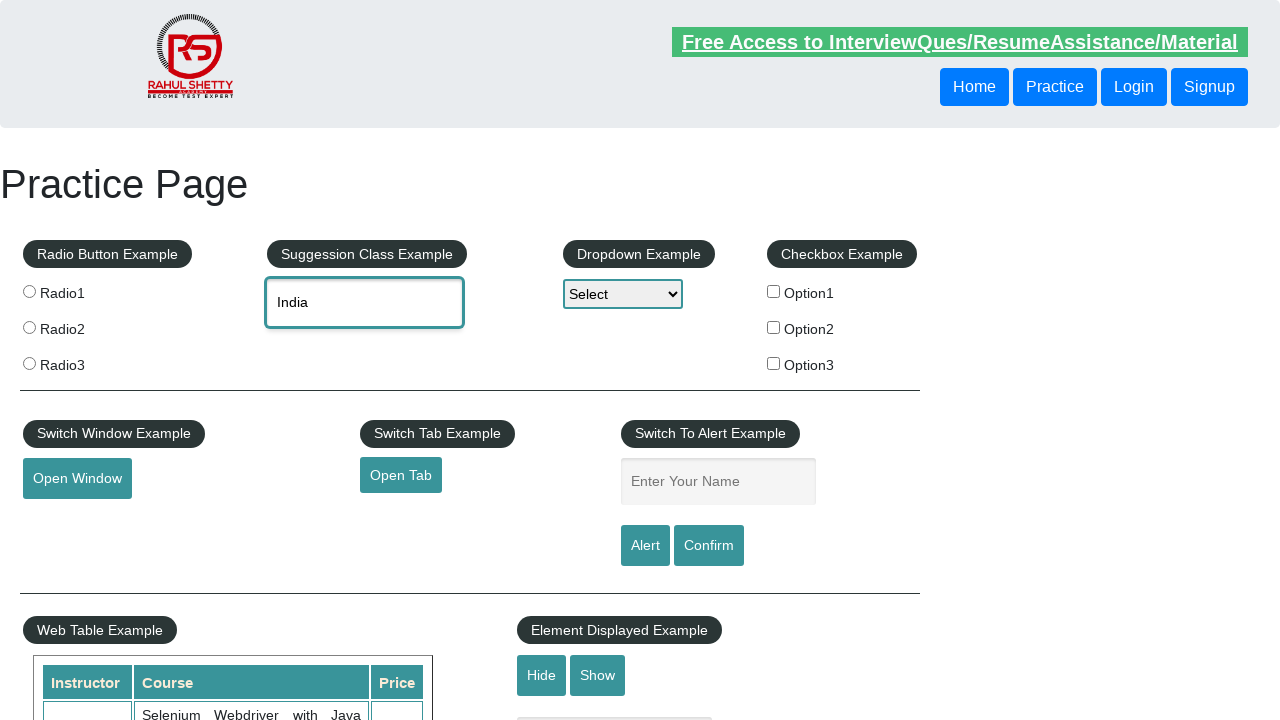